Tests browser navigation commands including back, forward, refresh, and navigating to a new URL

Starting URL: https://letcode.in/buttons

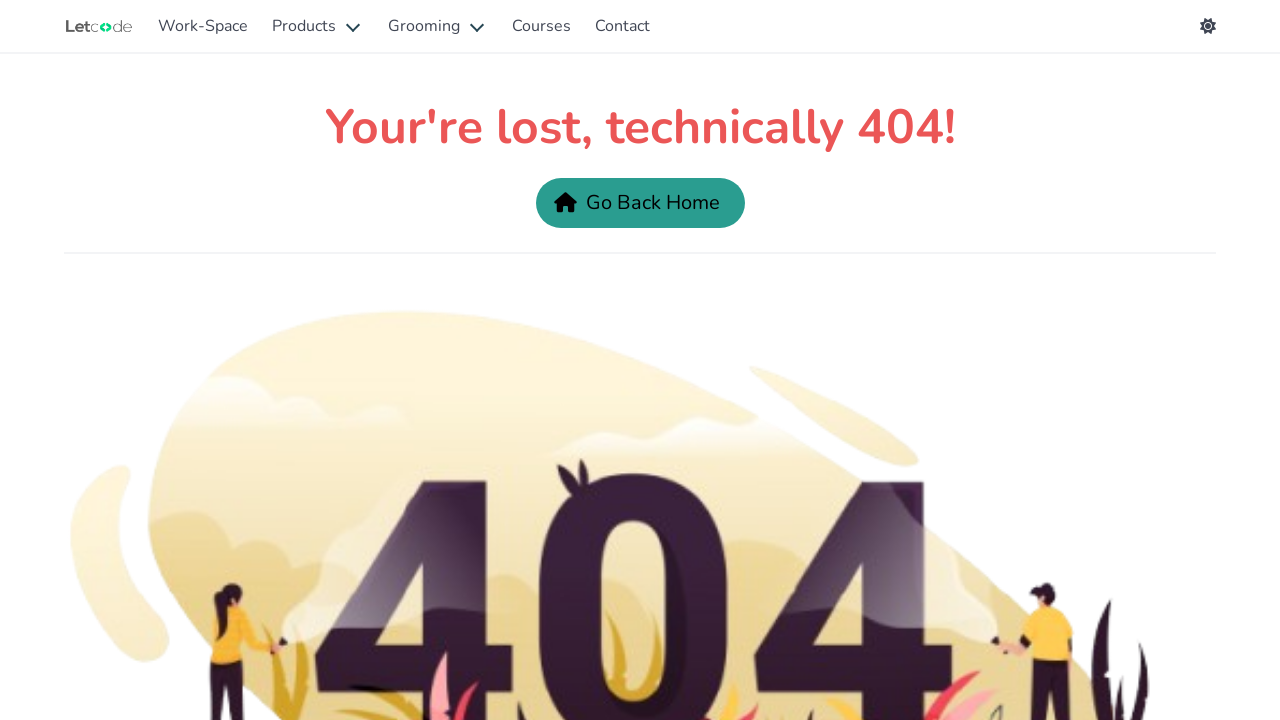

Navigated back in browser history from buttons page
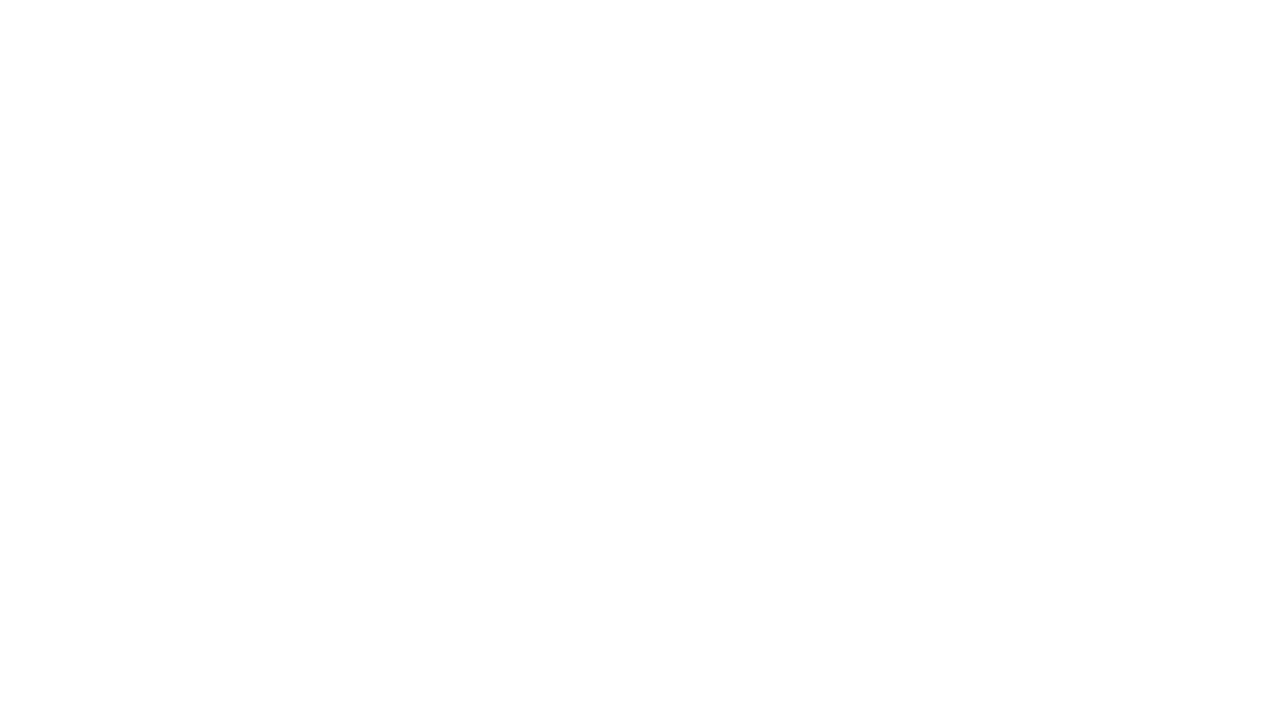

Navigated forward in browser history
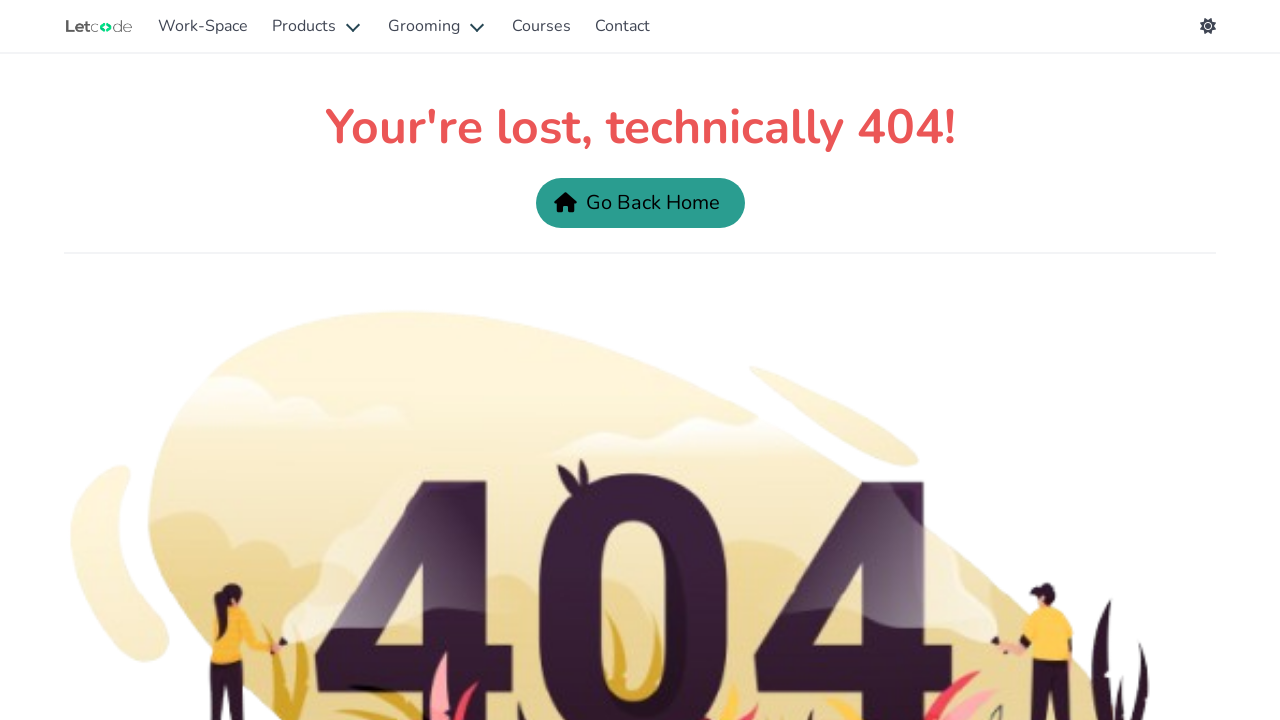

Refreshed the current page
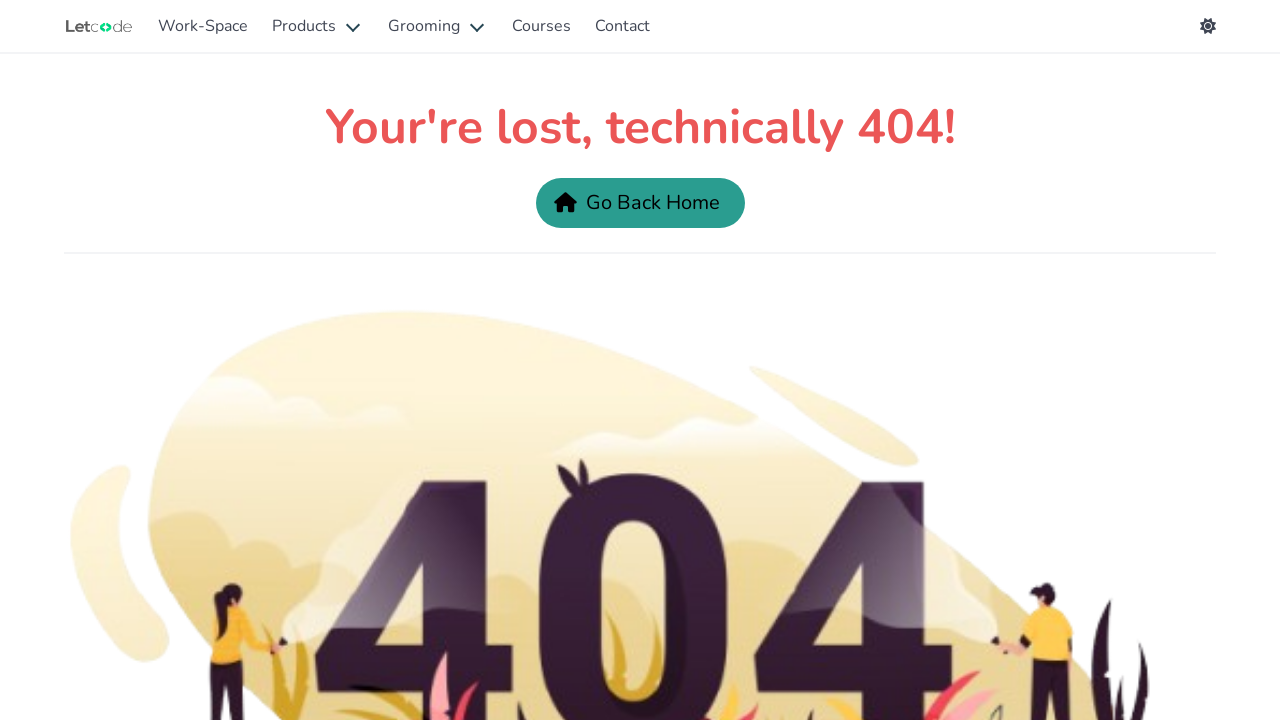

Navigated to signin page at https://letcode.in/signin
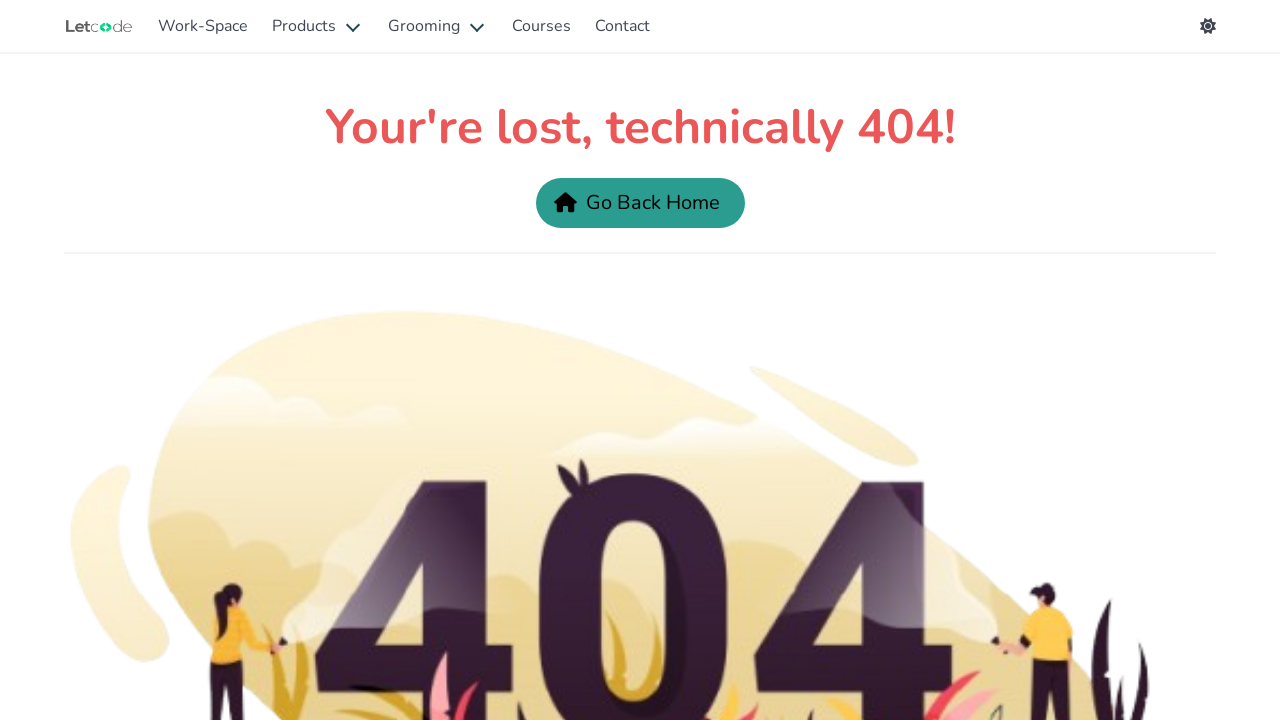

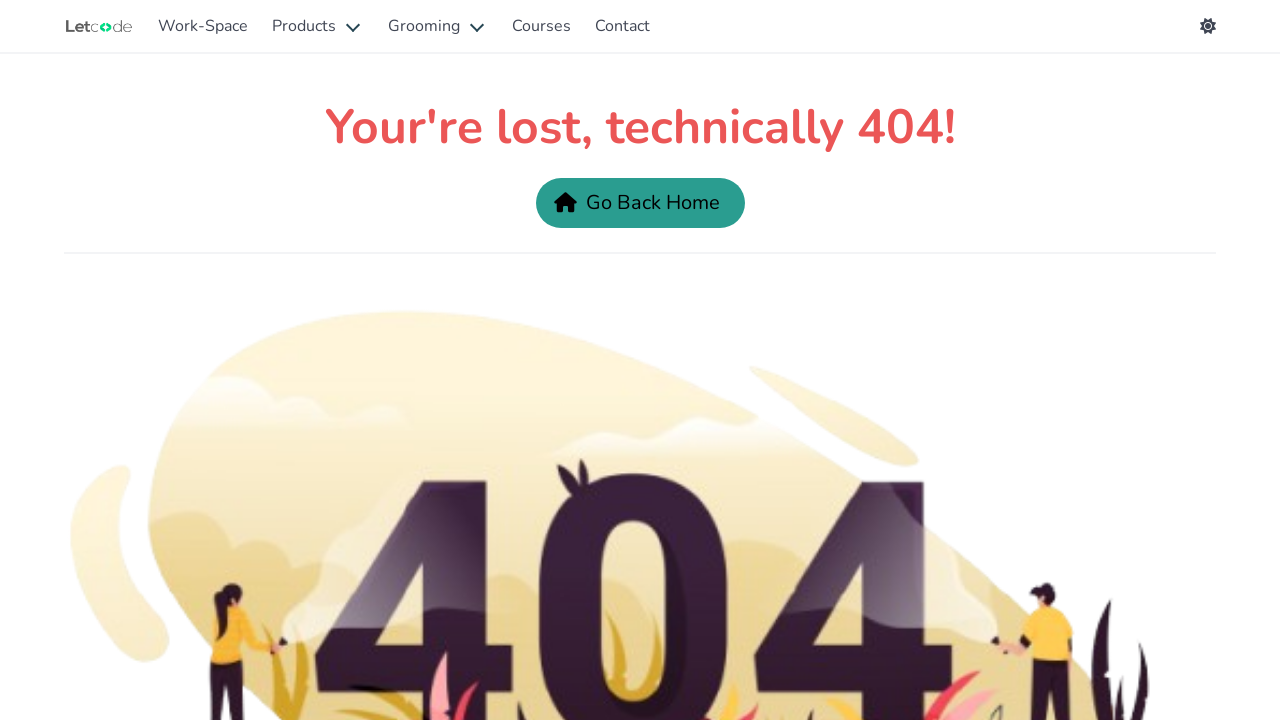